Tests triangle classification by entering three equal sides (5,5,5) and verifying the result is Equilateral

Starting URL: https://testpages.eviltester.com/styled/apps/triangle/triangle001.html

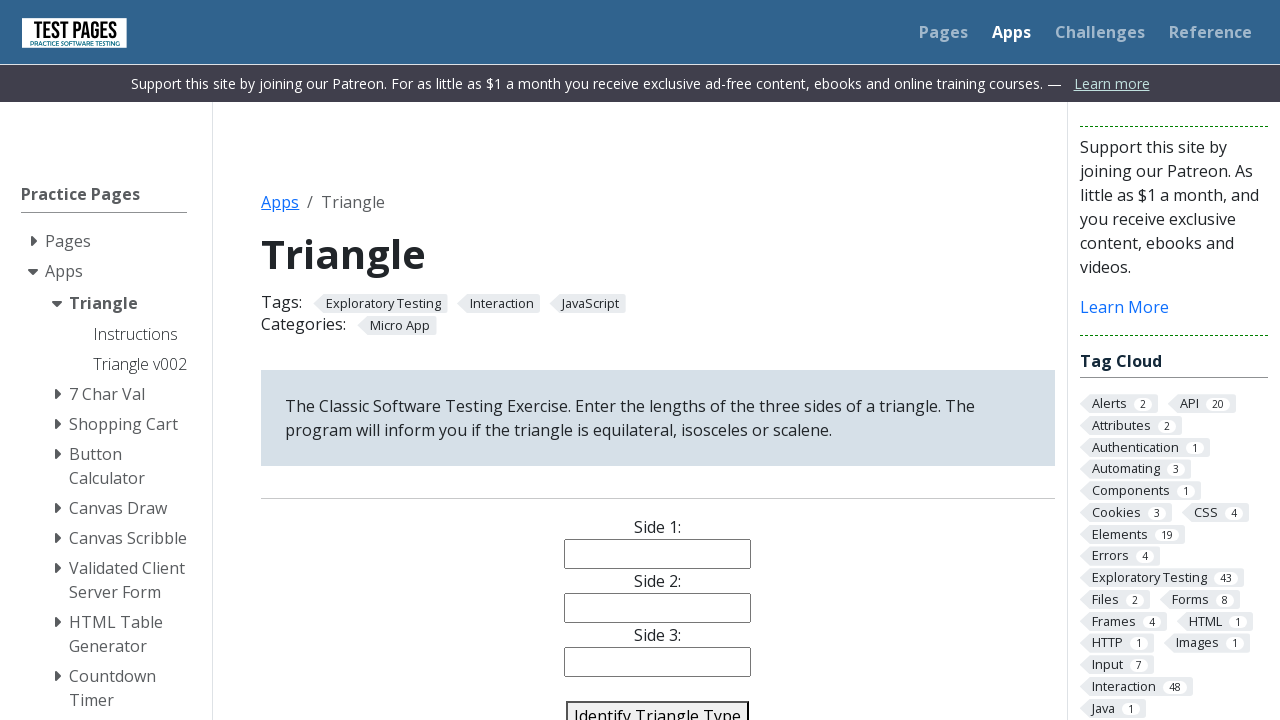

Filled side 1 with value 5 on #side1
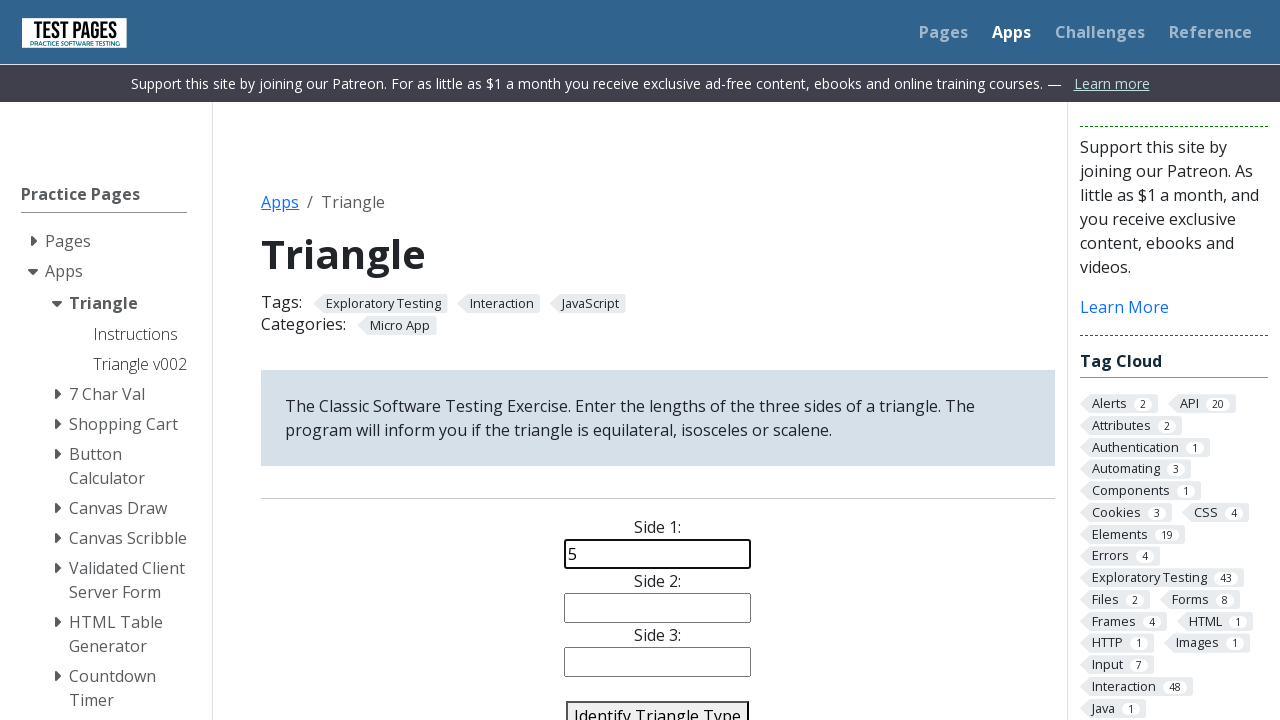

Filled side 2 with value 5 on #side2
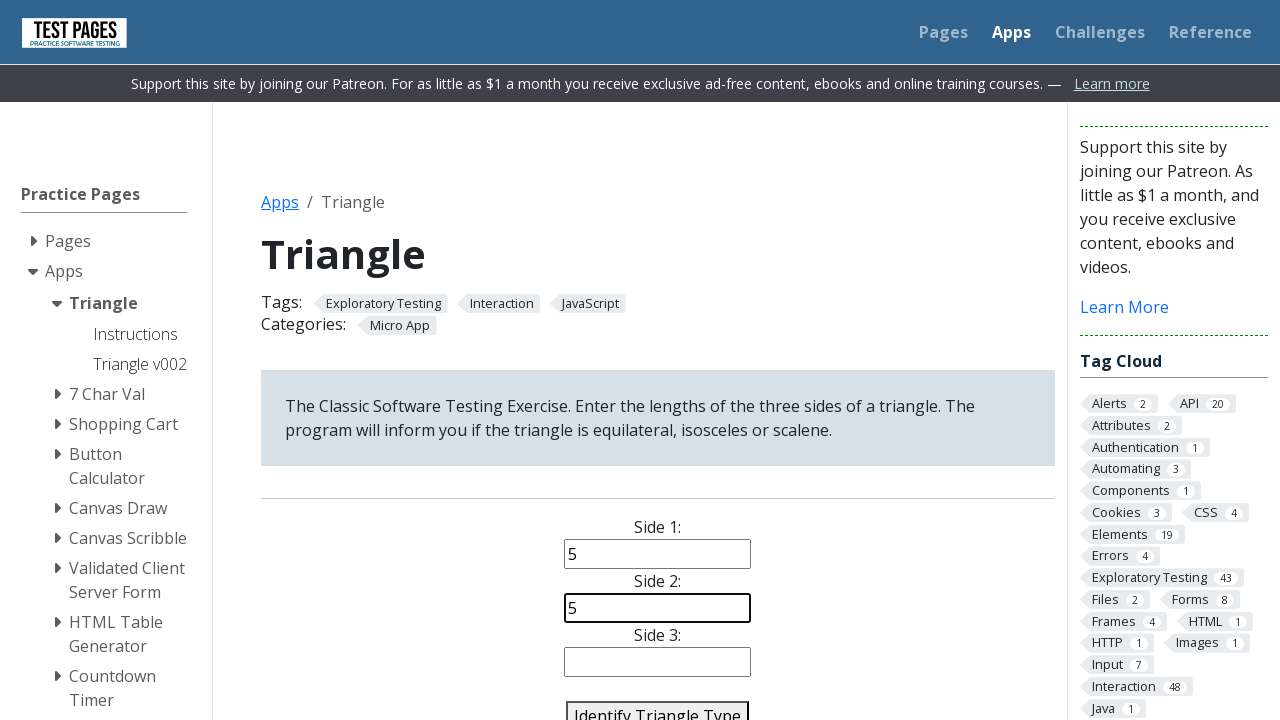

Filled side 3 with value 5 on #side3
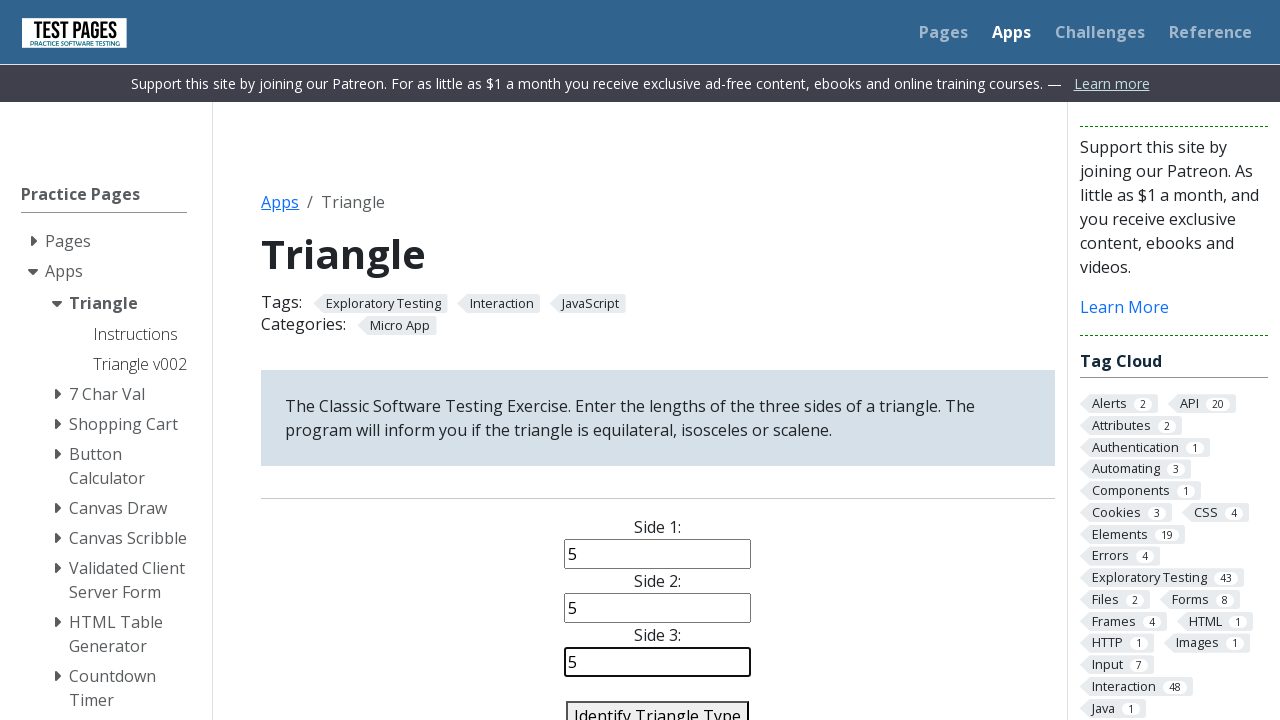

Clicked identify triangle button at (658, 705) on #identify-triangle-action
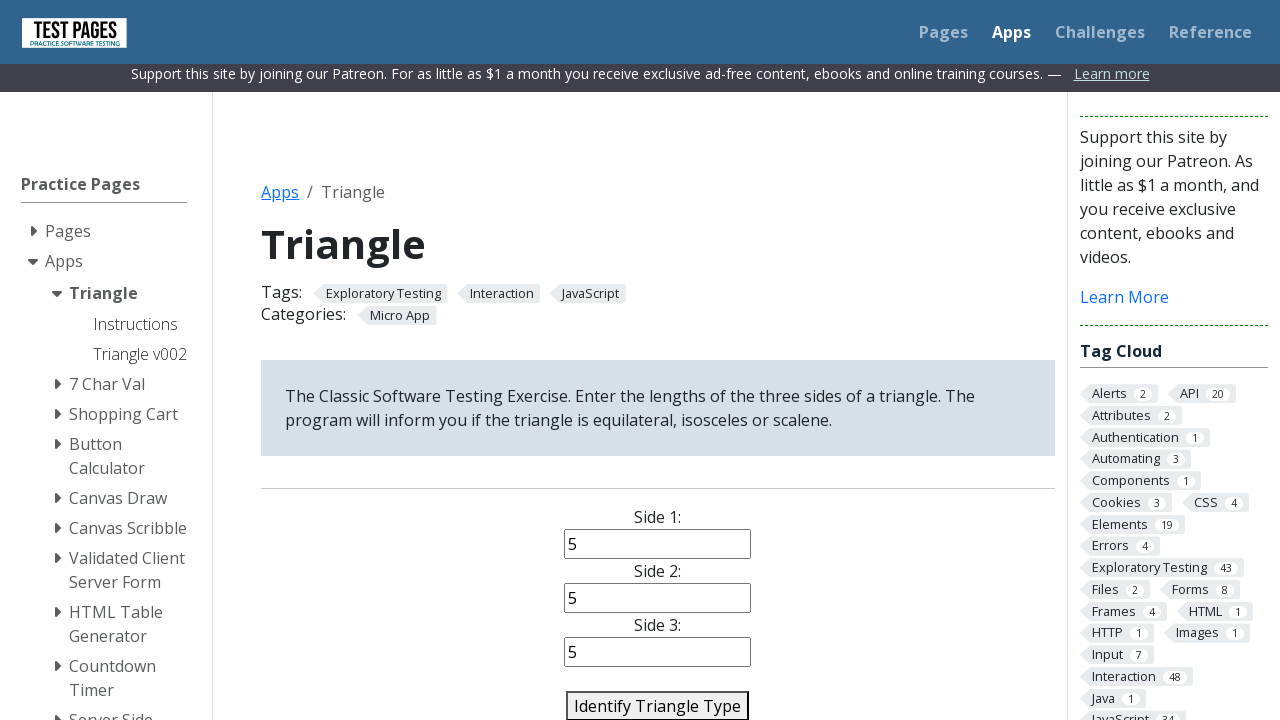

Triangle classification result appeared
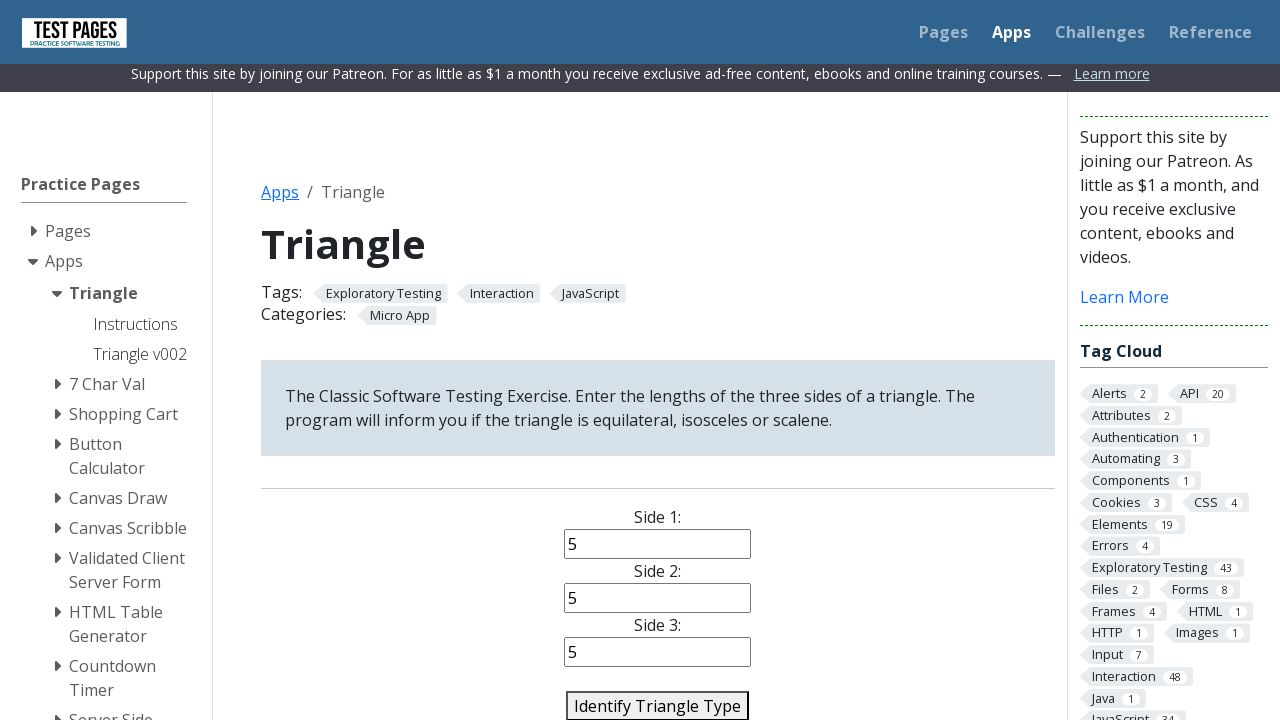

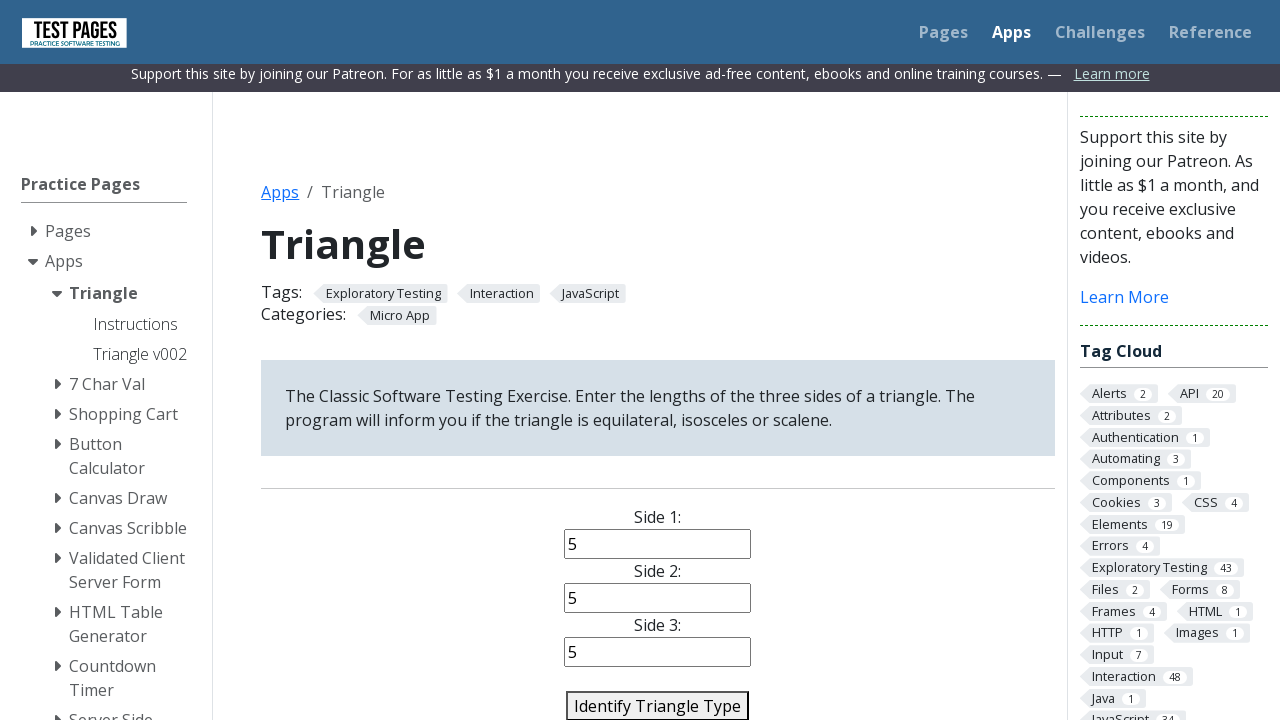